Tests drag and drop functionality on jQuery UI demo page by dragging an element from source to destination

Starting URL: https://jqueryui.com/droppable

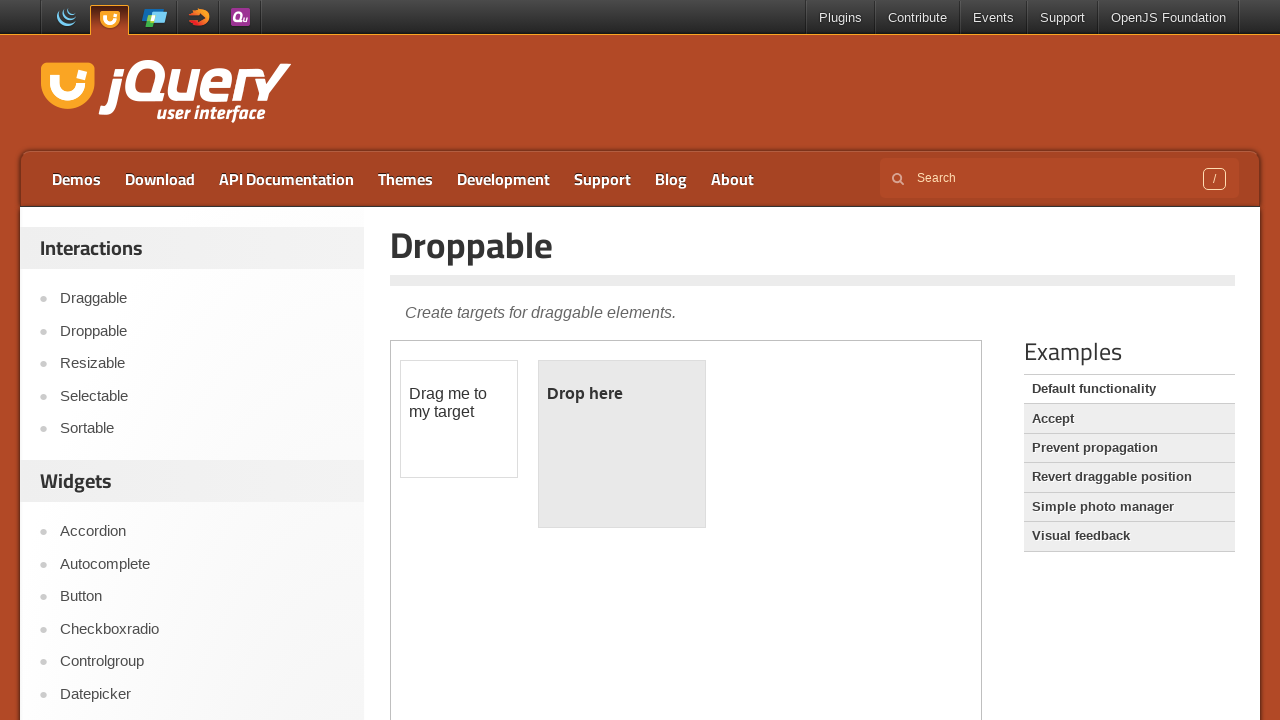

Located the iframe containing the drag-drop demo
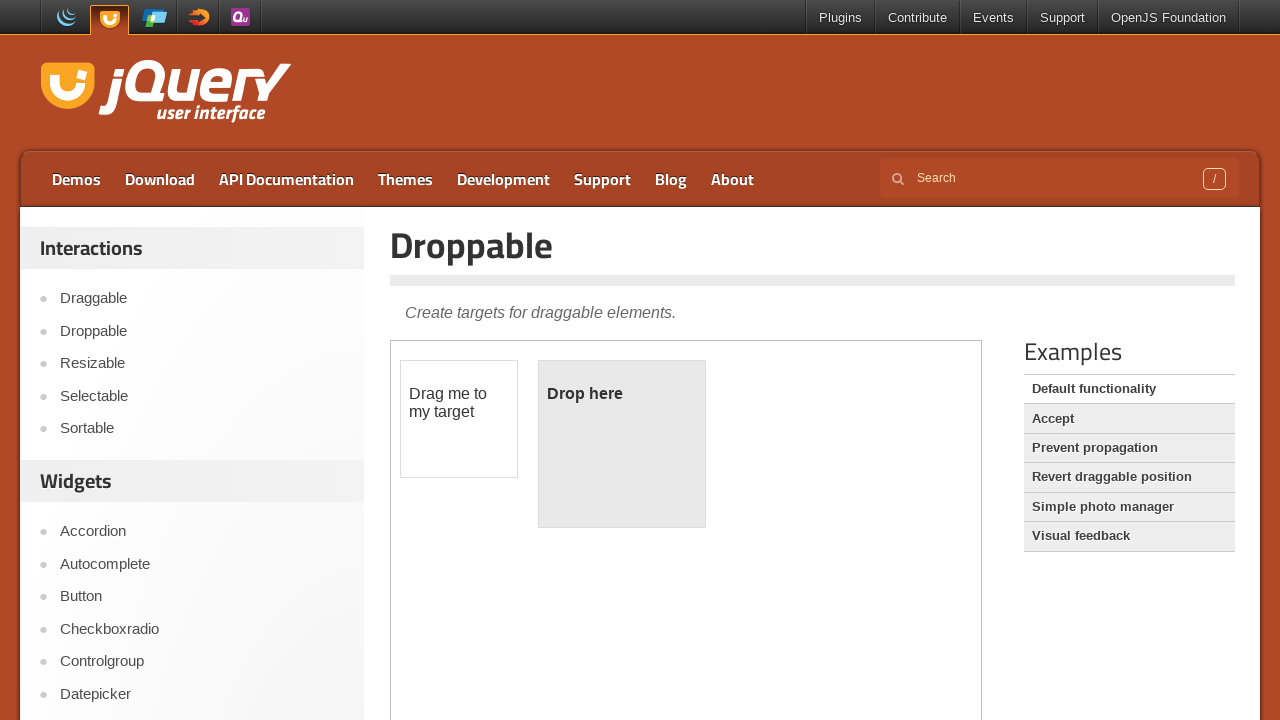

Located the draggable source element
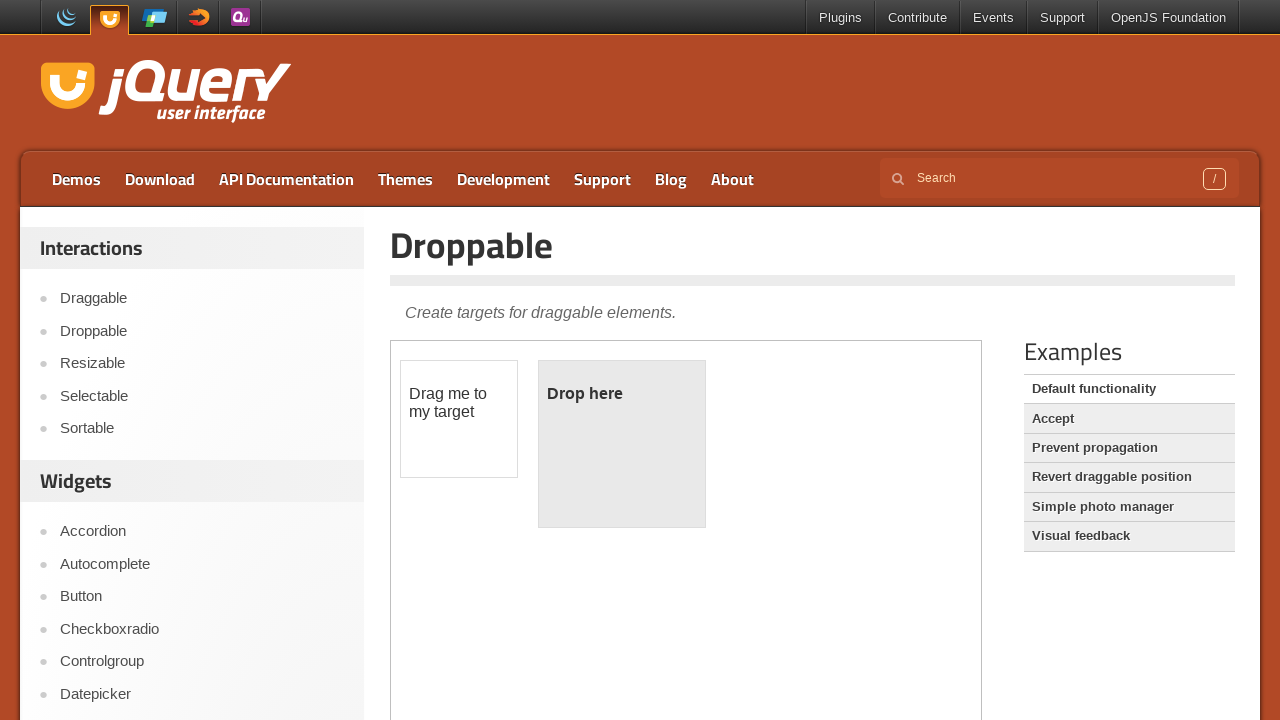

Located the droppable destination element
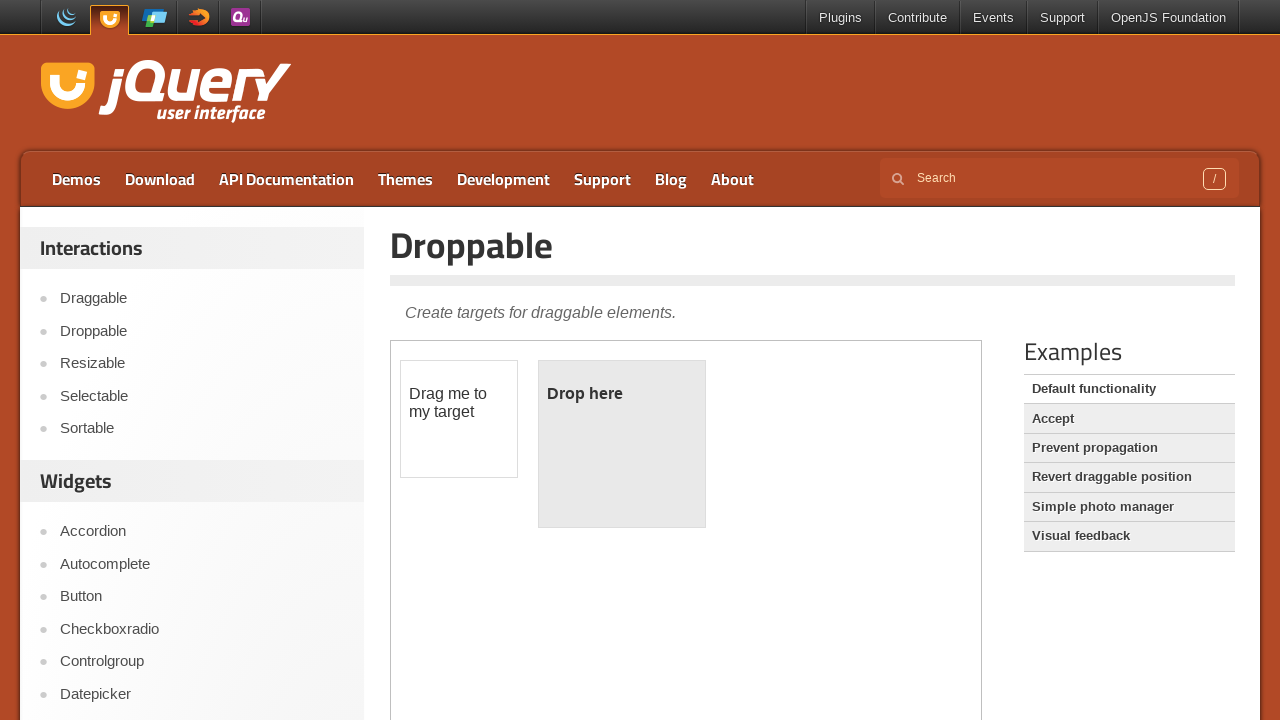

Dragged element from source to destination at (622, 444)
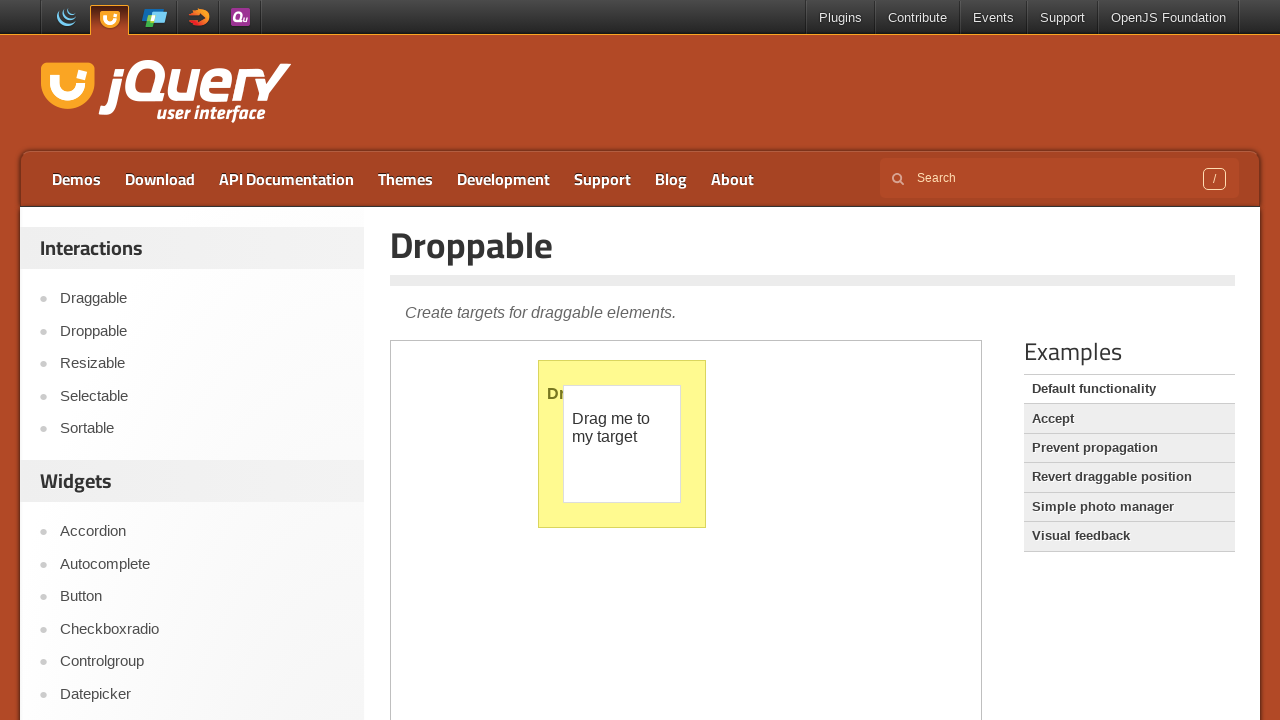

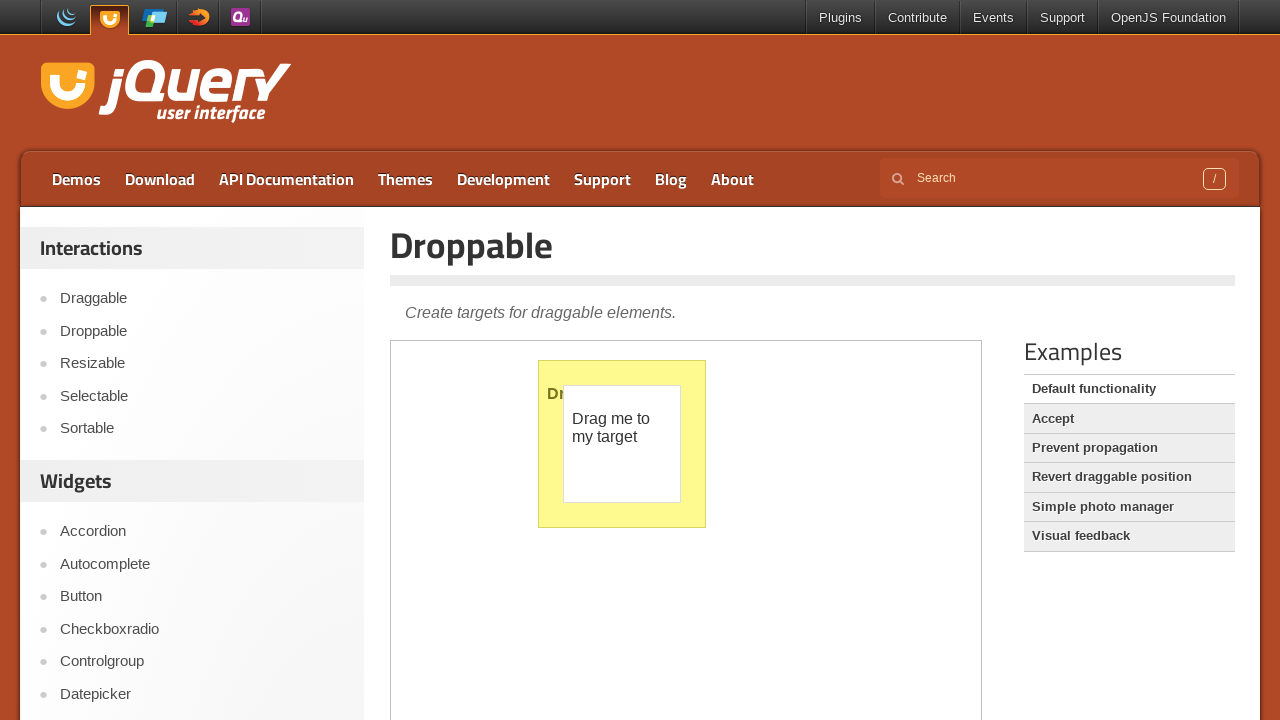